Tests dynamic loading functionality by clicking a Start button, waiting for a loading indicator to disappear, and verifying that "Hello World!" text is displayed

Starting URL: https://automationfc.github.io/dynamic-loading/

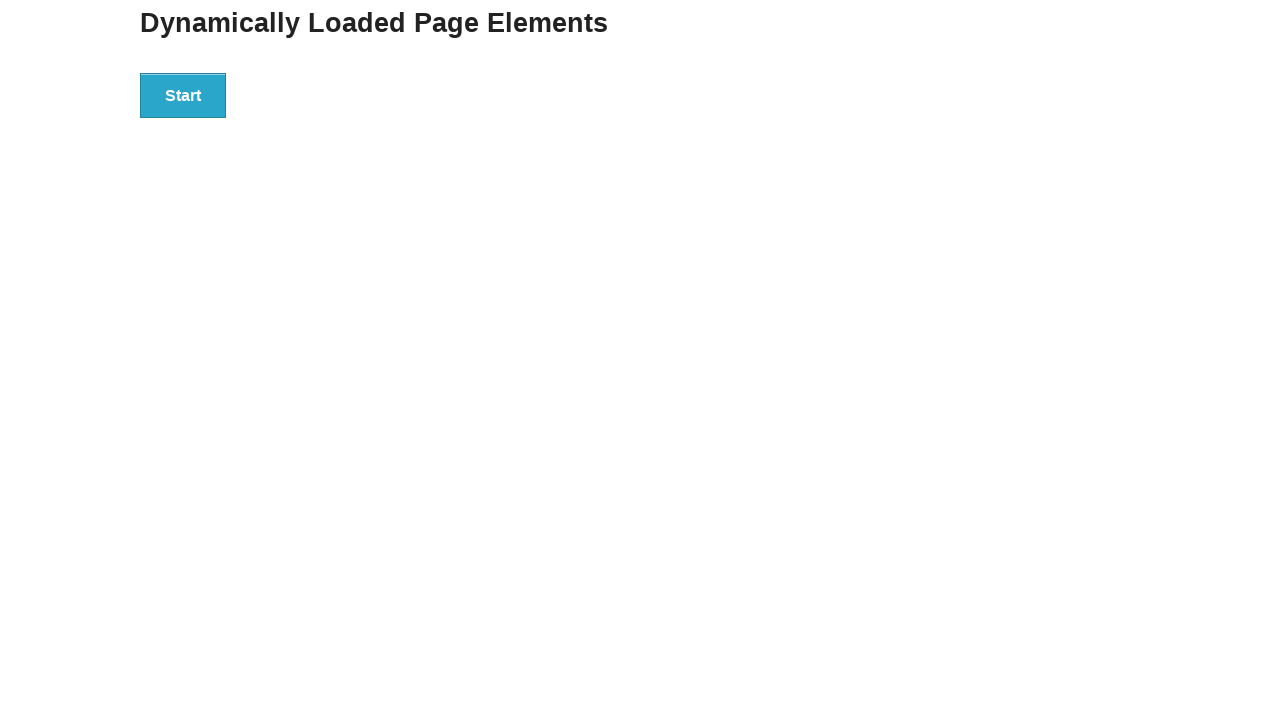

Clicked the Start button at (183, 95) on xpath=//*[text()='Start']
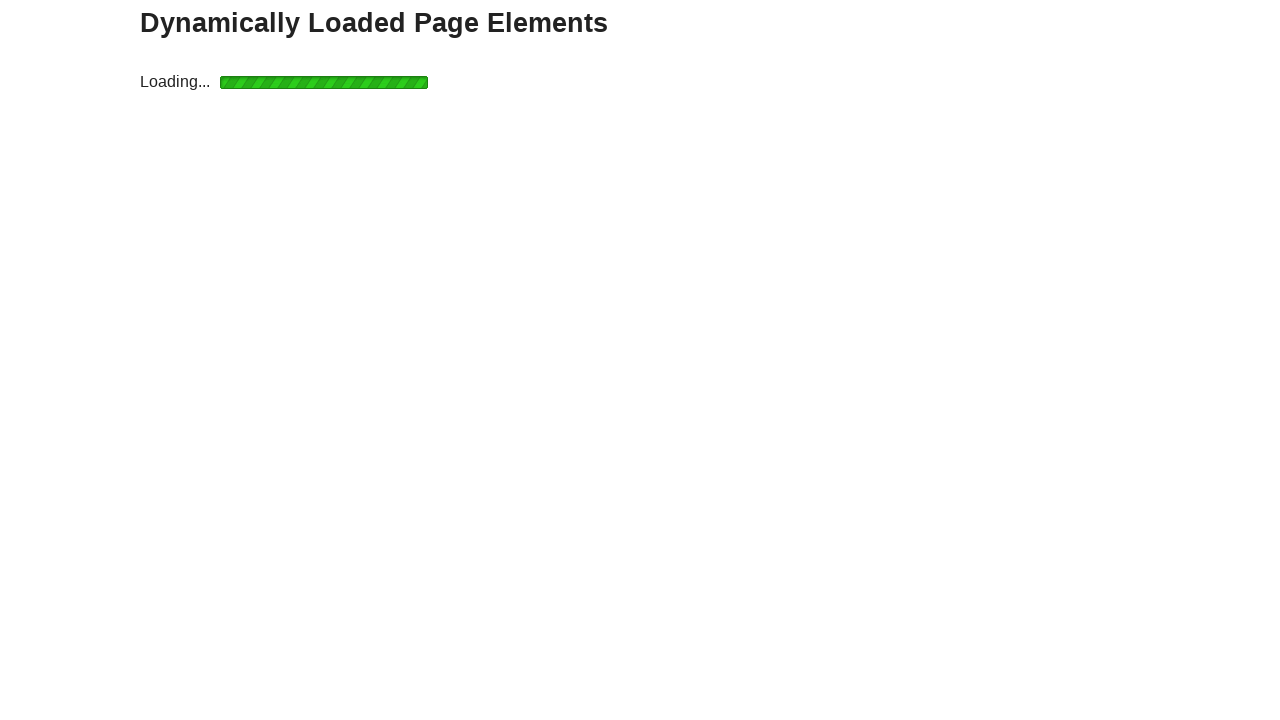

Waited for loading indicator to disappear
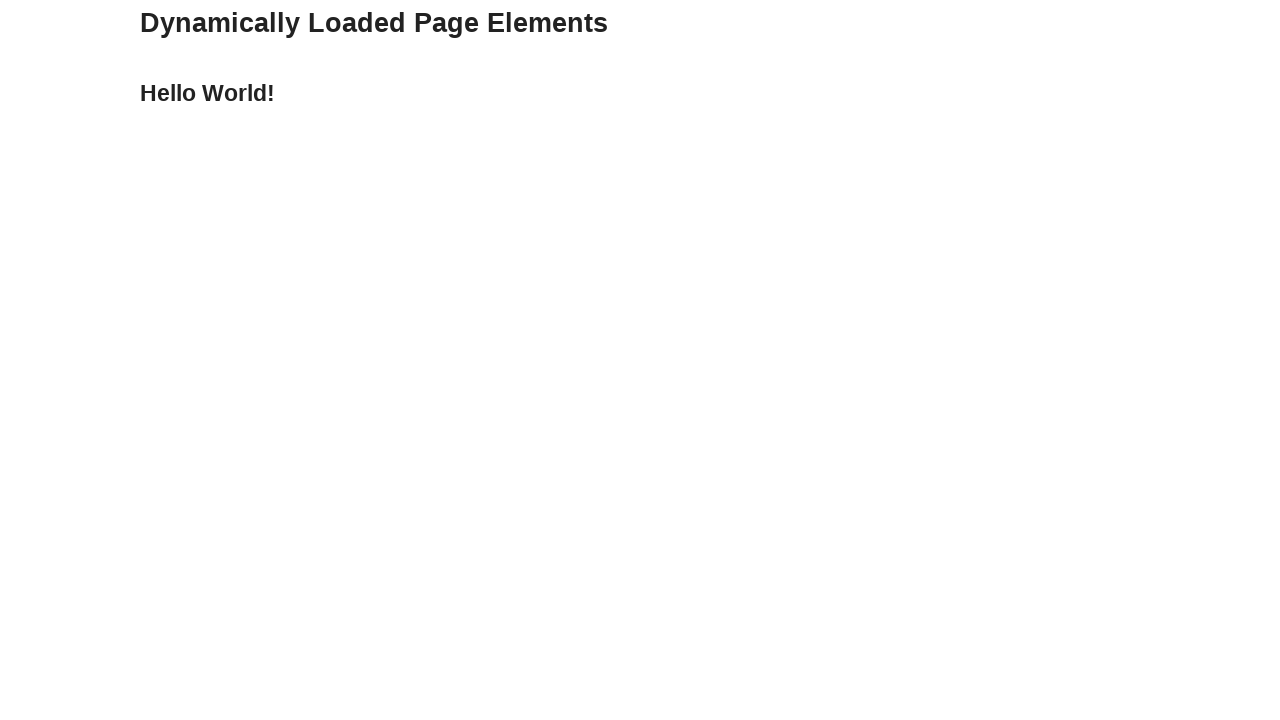

Verified 'Hello World!' text is displayed
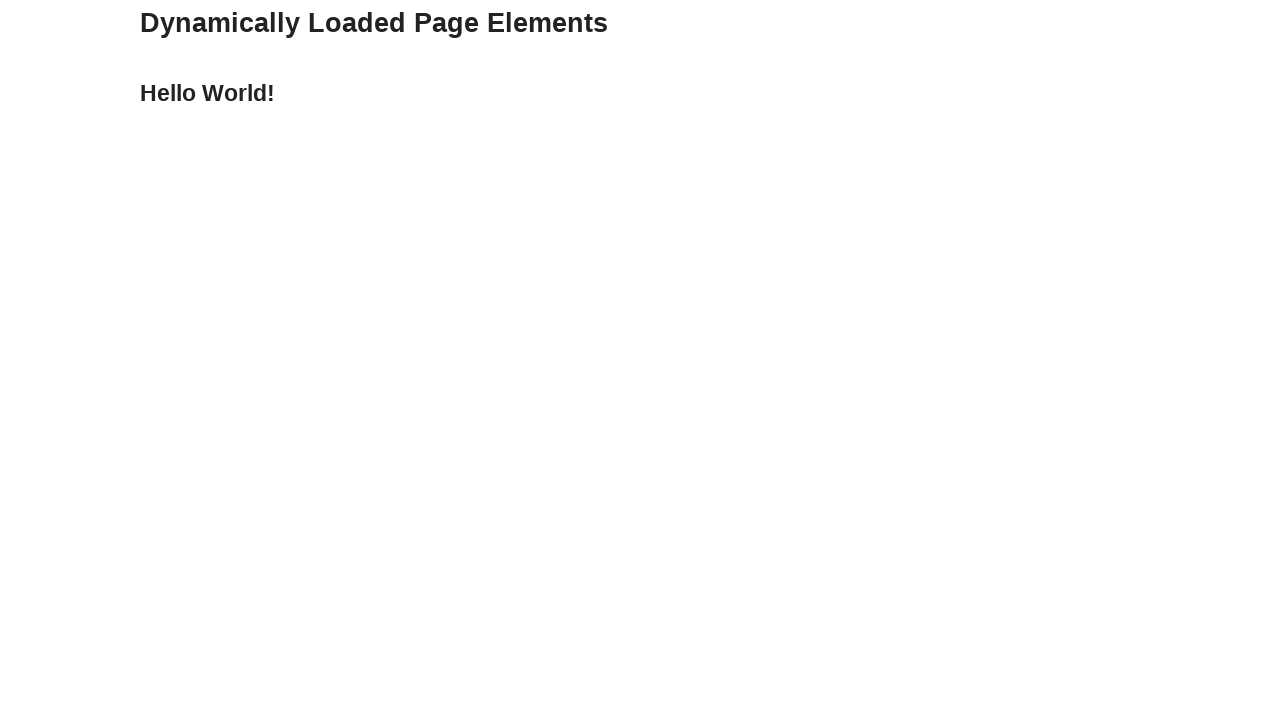

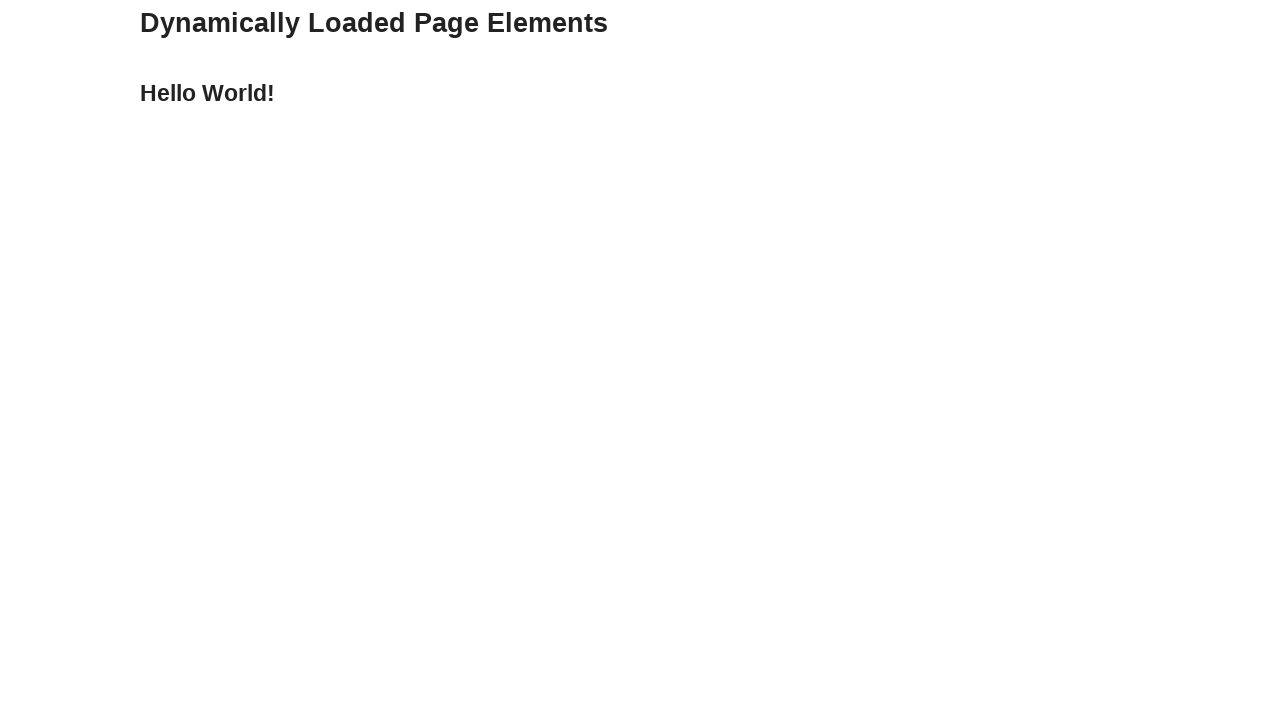